Tests adding a todo item "Post test report on LinkedIn." to the todo application and verifies it appears in the list

Starting URL: https://lambdatest.github.io/sample-todo-app/

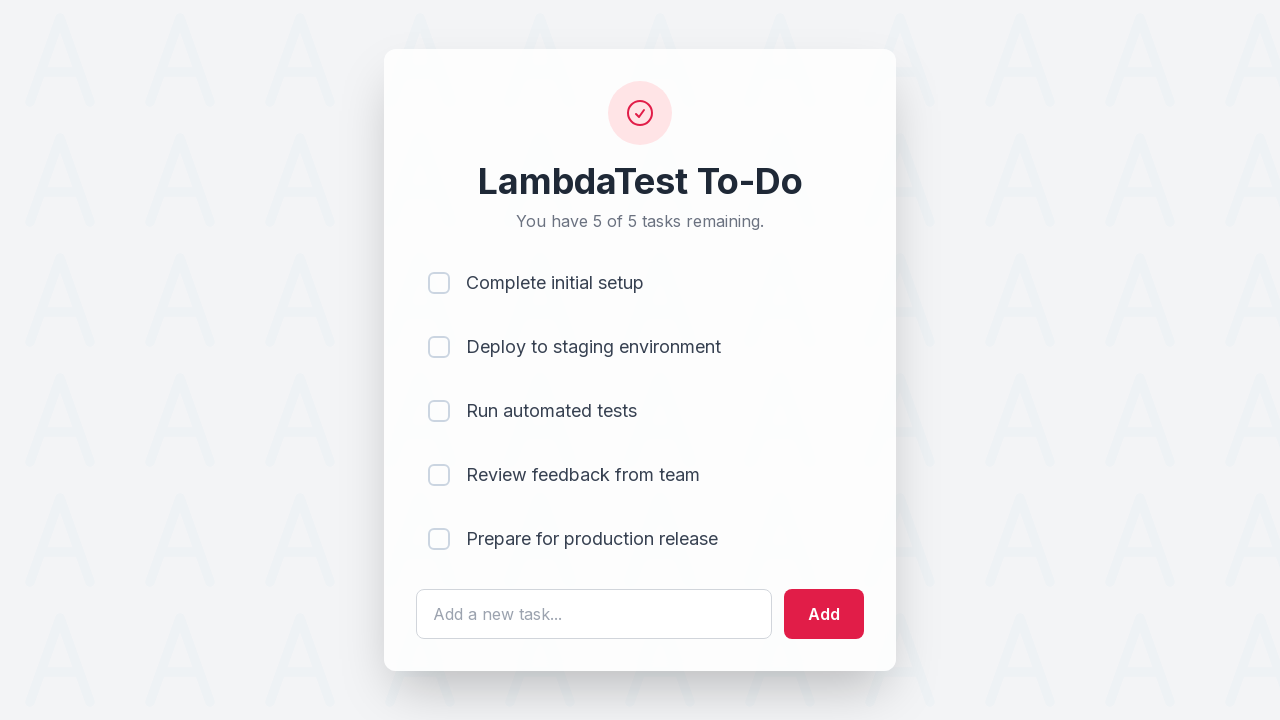

Filled todo input field with 'Post test report on LinkedIn.' on #sampletodotext
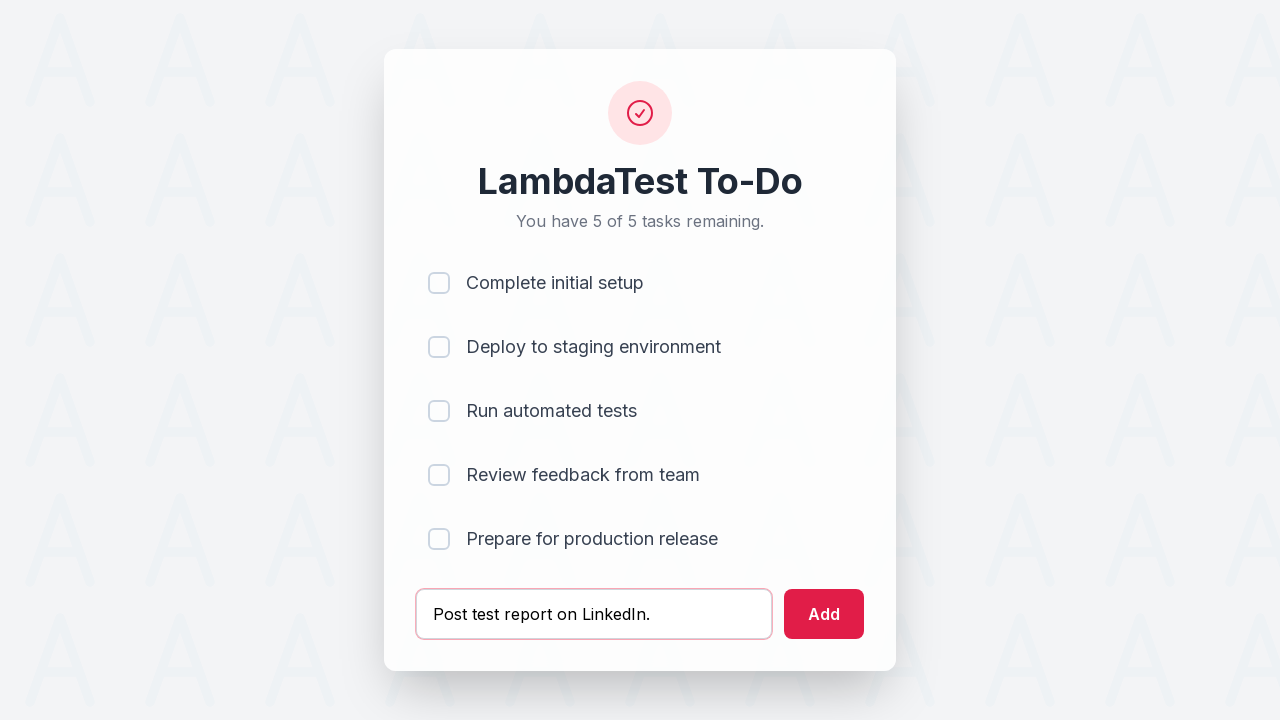

Pressed Enter to add todo item on #sampletodotext
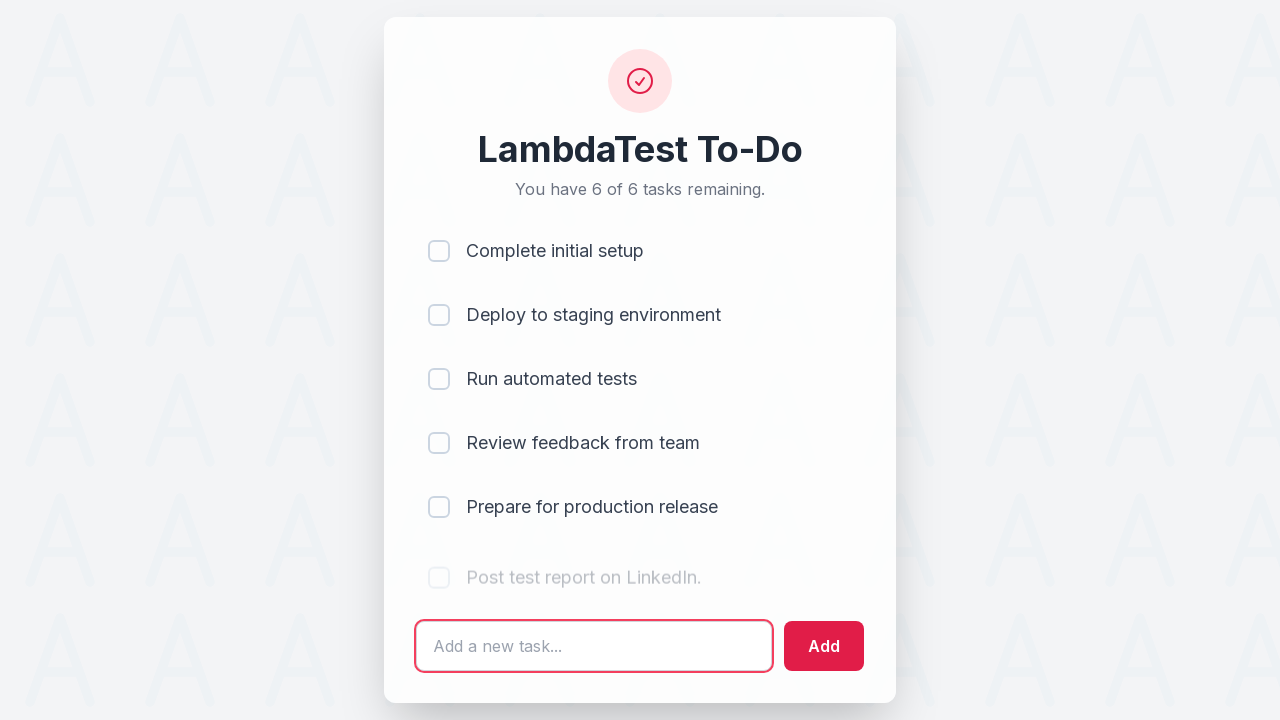

Verified todo item appears as last item in the list
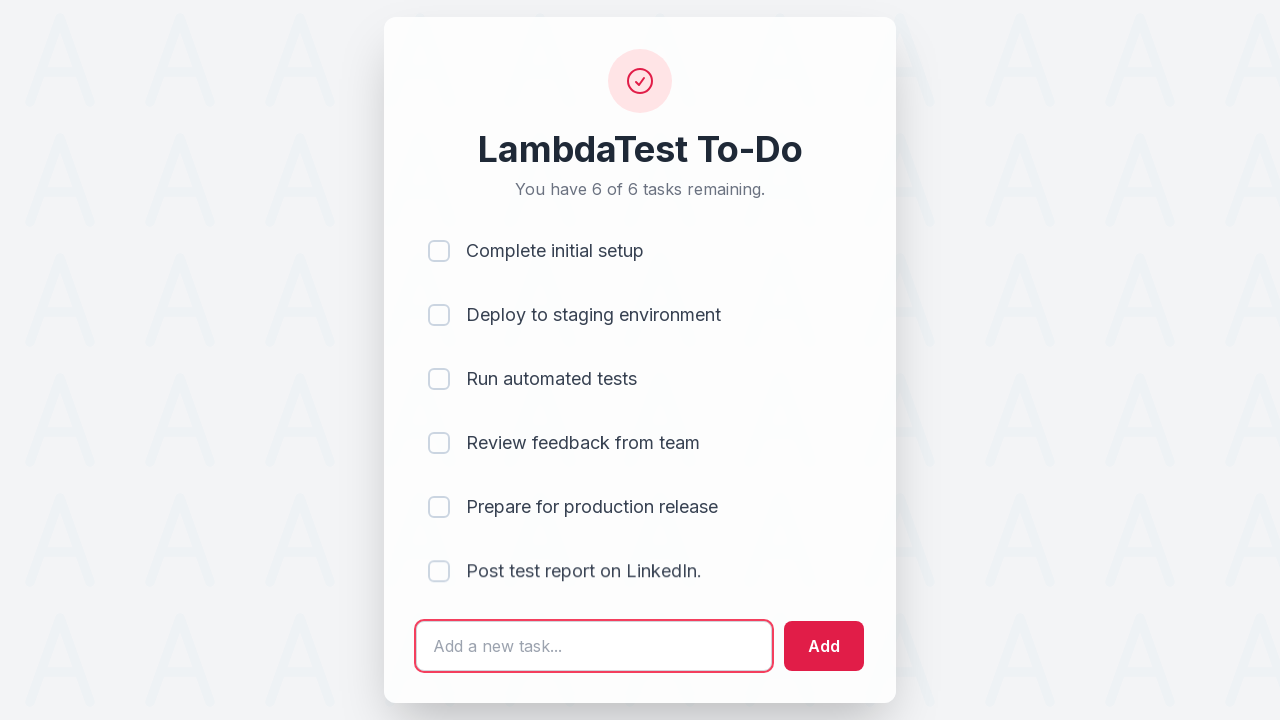

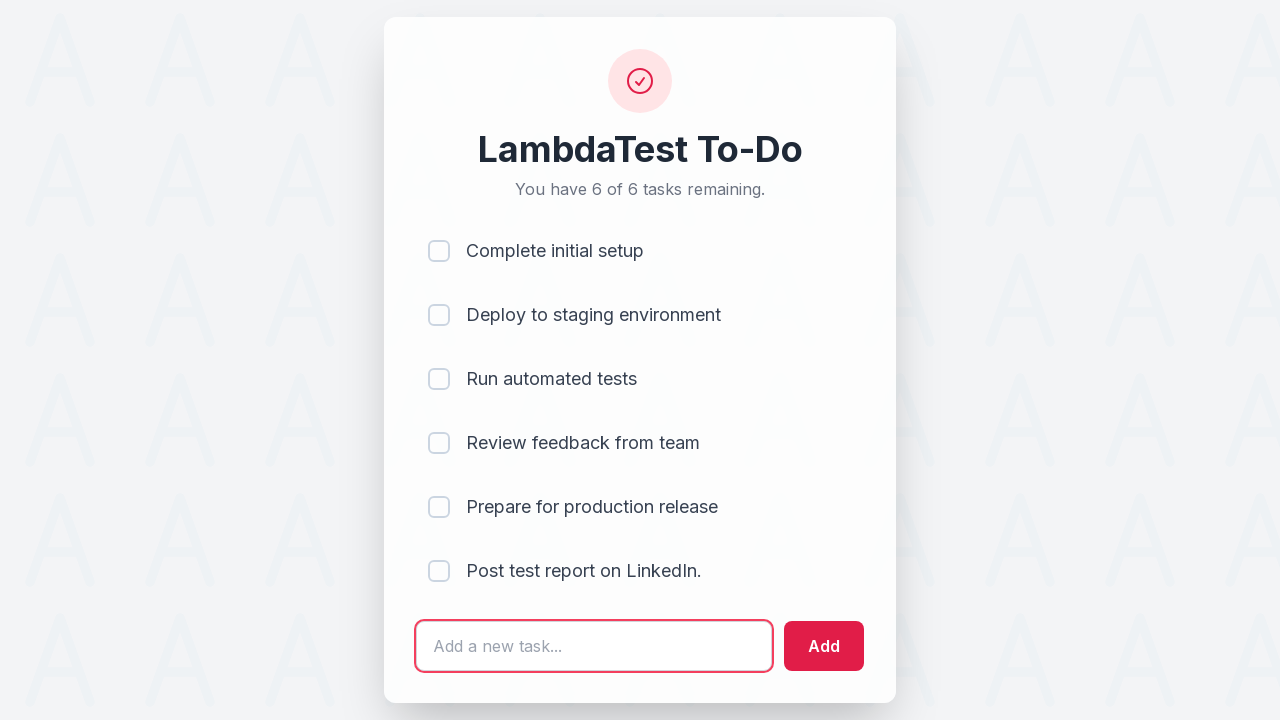